Tests that edits are saved when the edit input loses focus (blur)

Starting URL: https://demo.playwright.dev/todomvc

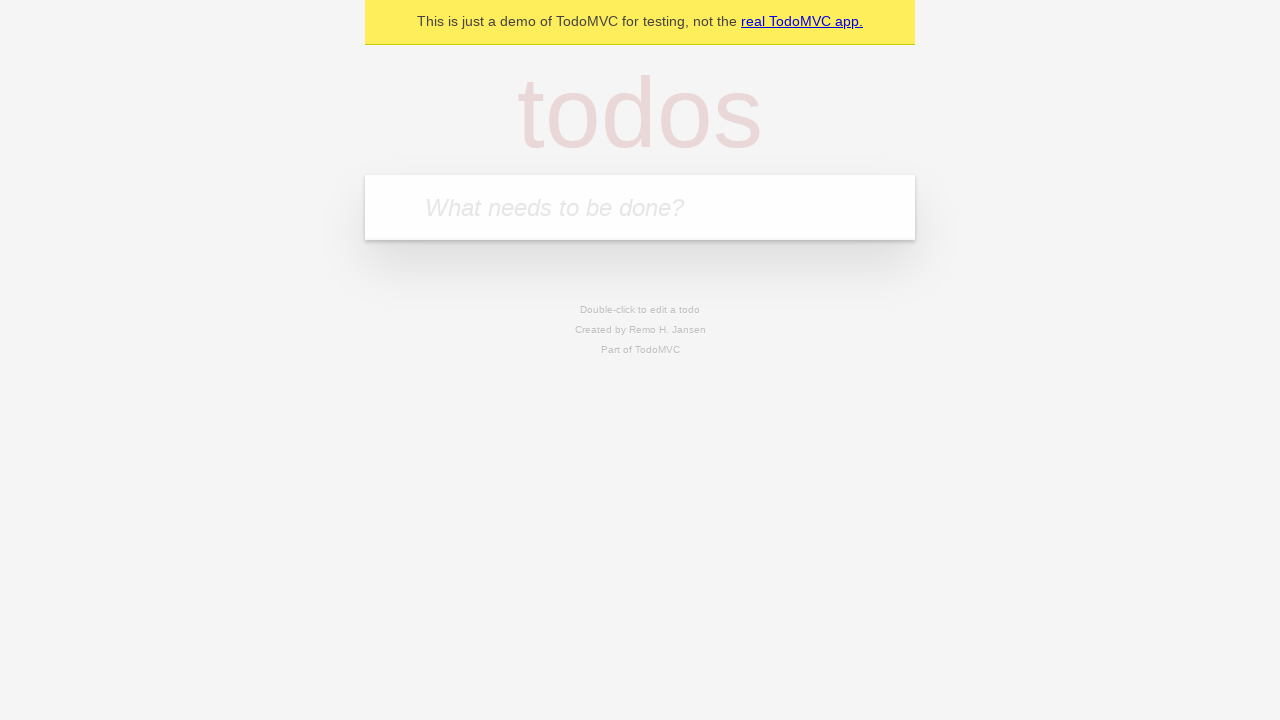

Filled new todo input with 'buy some cheese' on internal:attr=[placeholder="What needs to be done?"i]
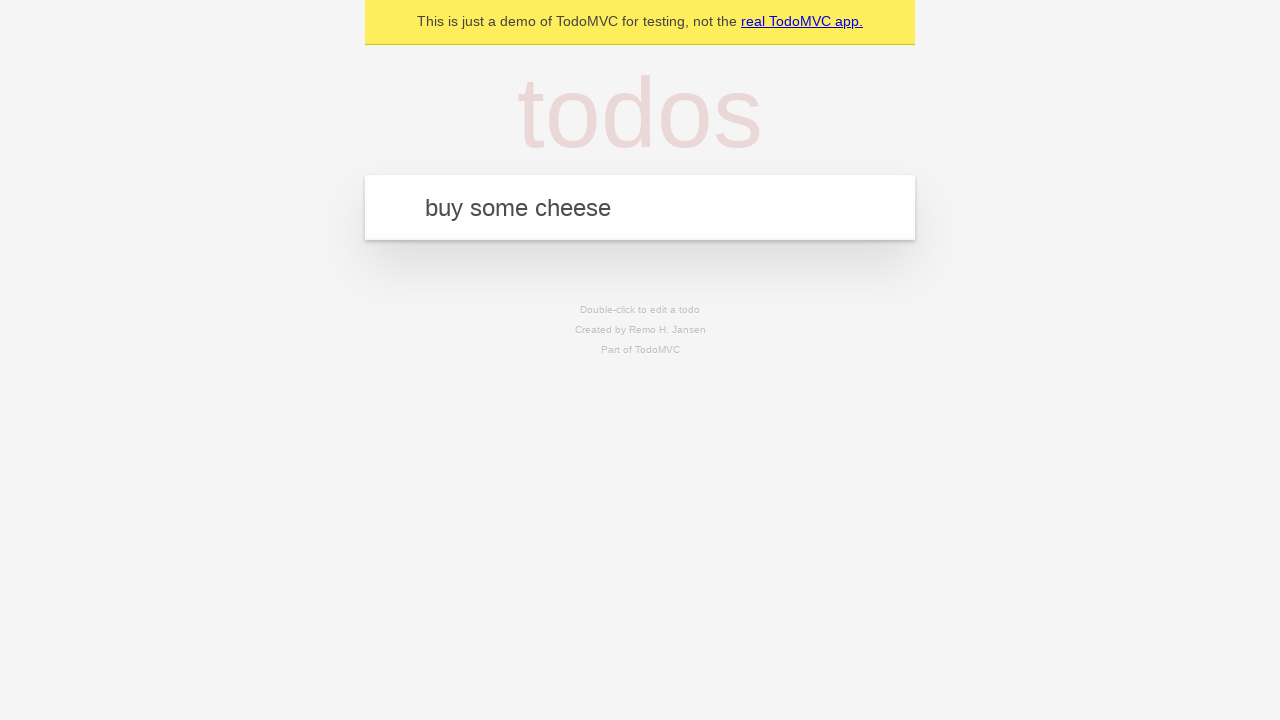

Pressed Enter to create todo 'buy some cheese' on internal:attr=[placeholder="What needs to be done?"i]
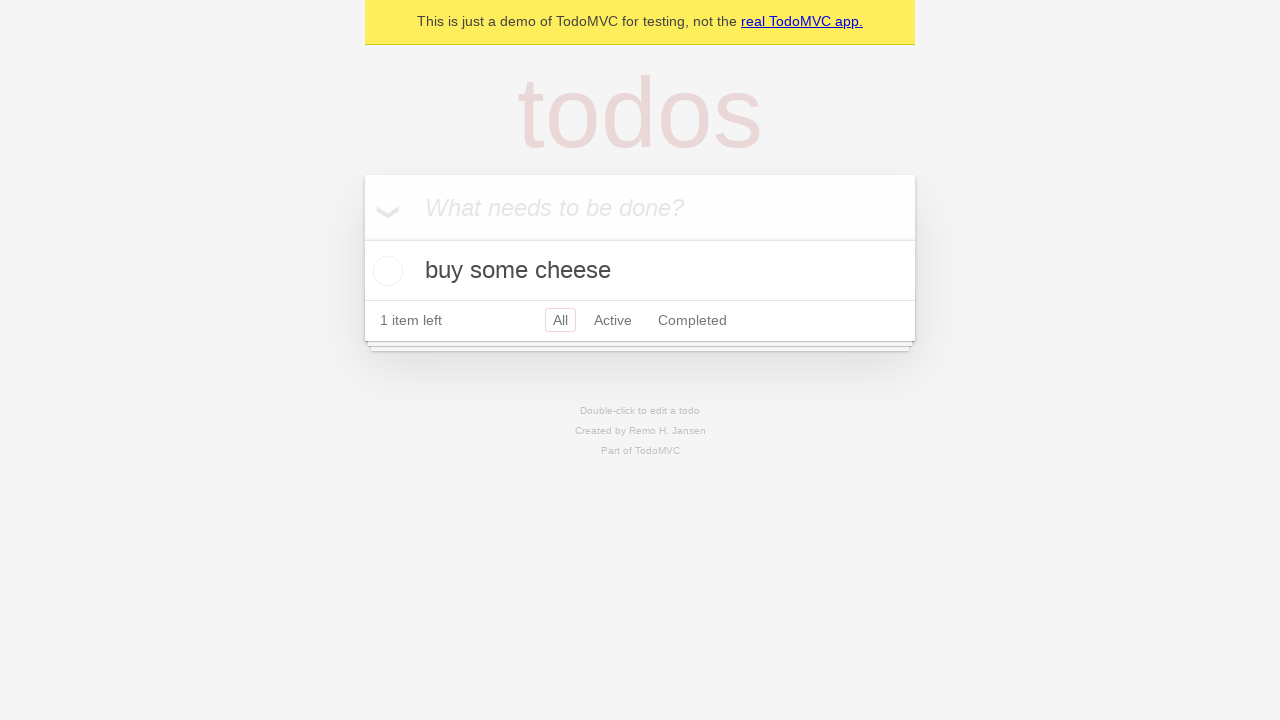

Filled new todo input with 'feed the cat' on internal:attr=[placeholder="What needs to be done?"i]
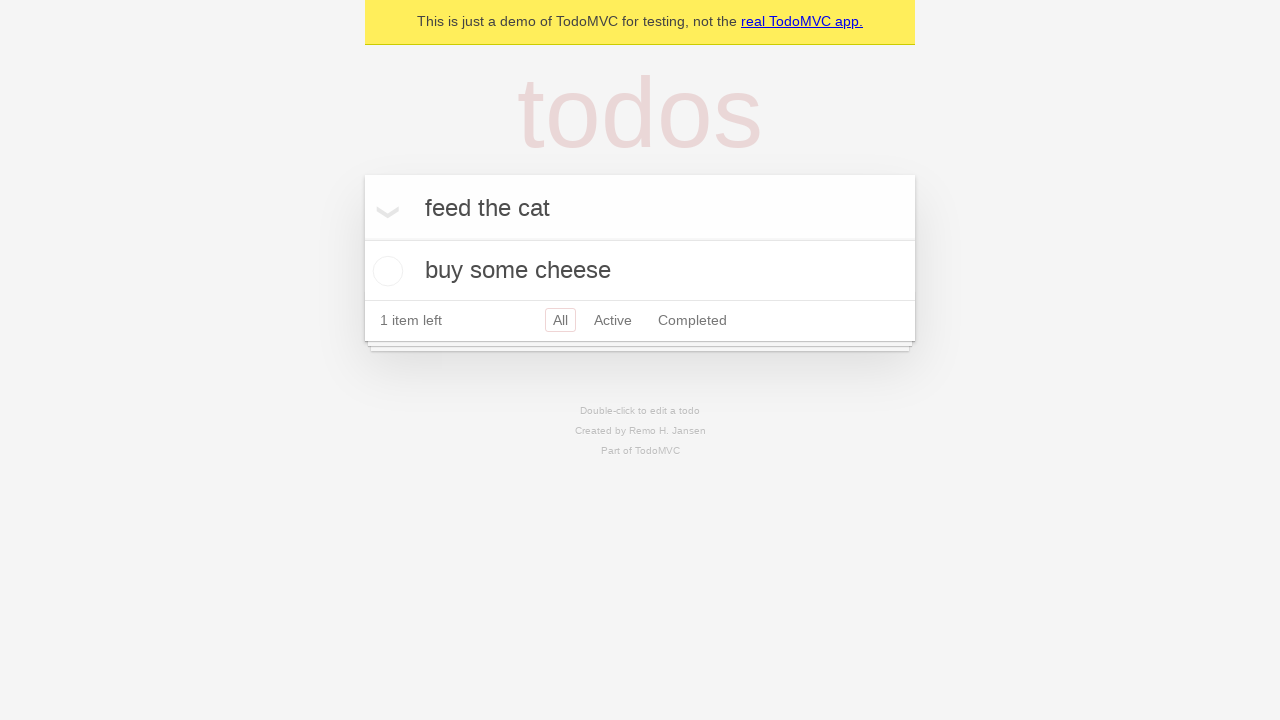

Pressed Enter to create todo 'feed the cat' on internal:attr=[placeholder="What needs to be done?"i]
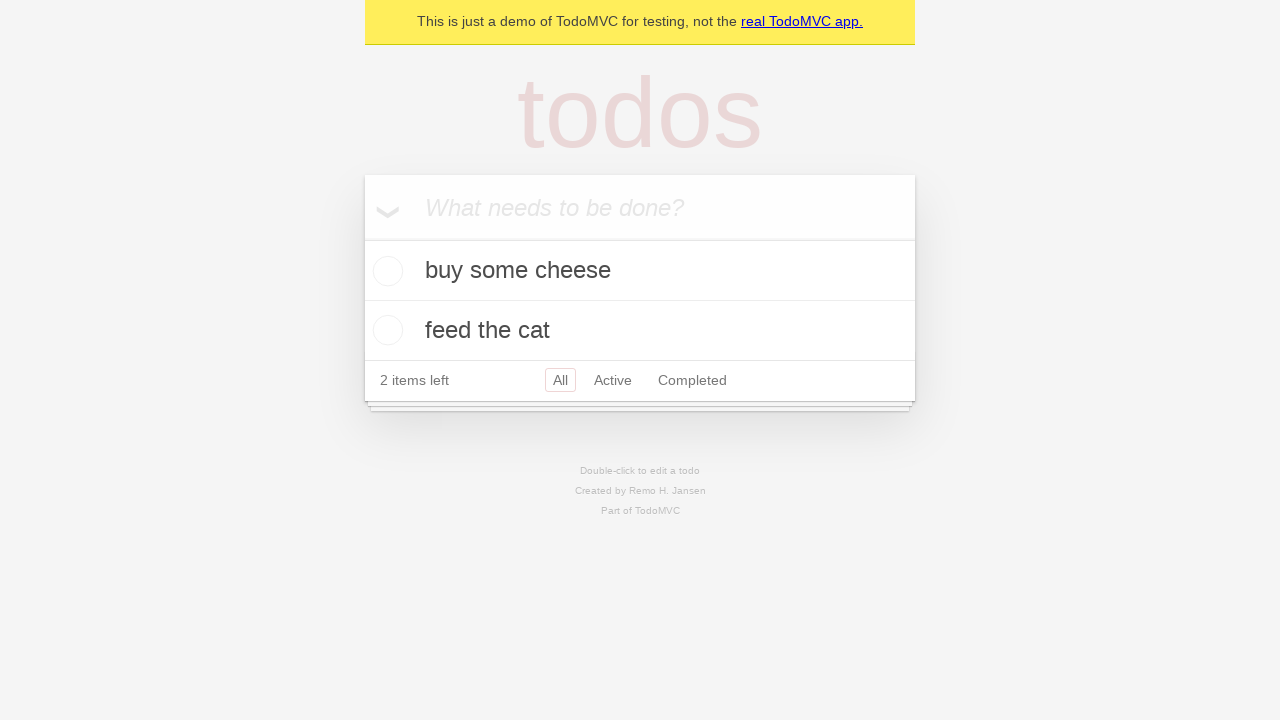

Filled new todo input with 'book a doctors appointment' on internal:attr=[placeholder="What needs to be done?"i]
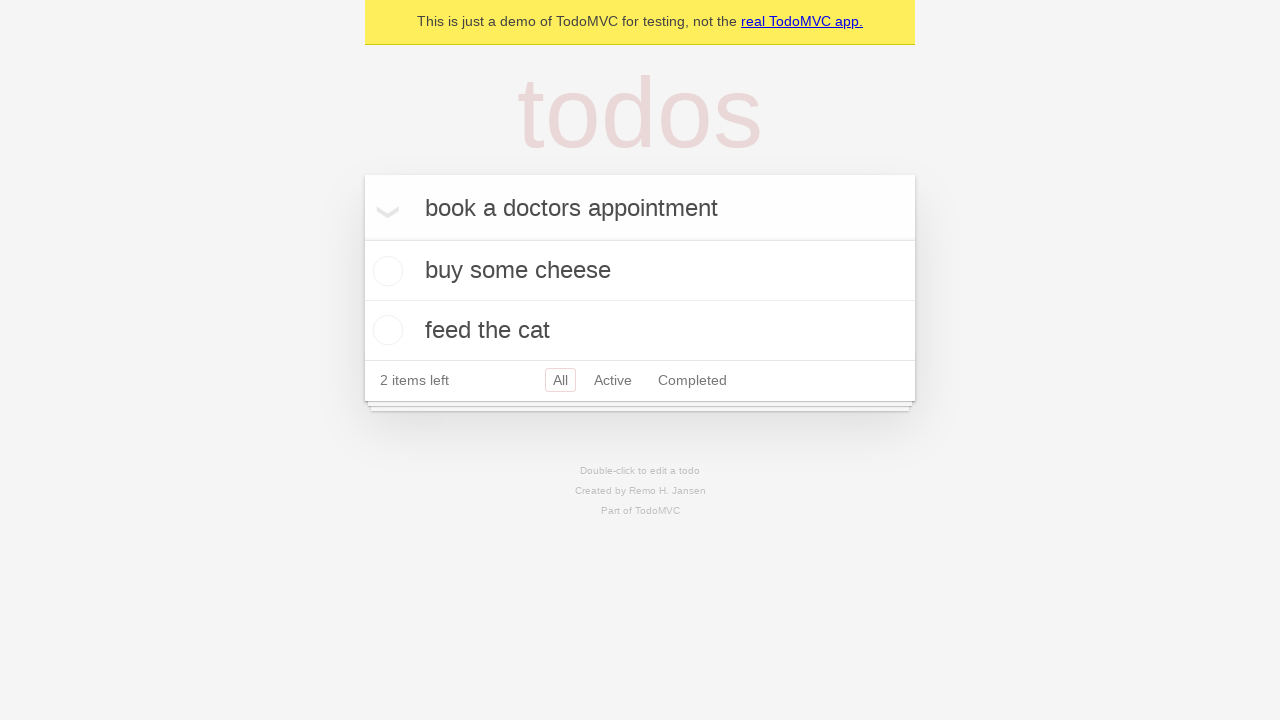

Pressed Enter to create todo 'book a doctors appointment' on internal:attr=[placeholder="What needs to be done?"i]
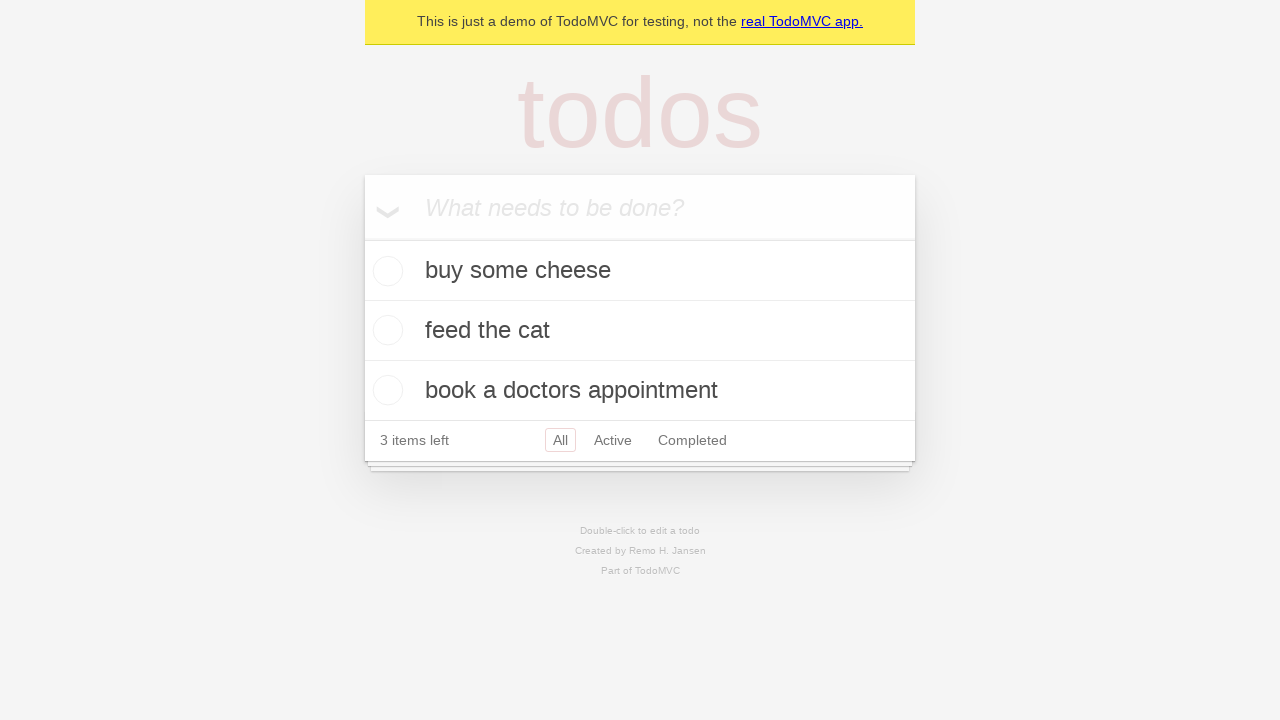

Double-clicked second todo item to enter edit mode at (640, 331) on internal:testid=[data-testid="todo-item"s] >> nth=1
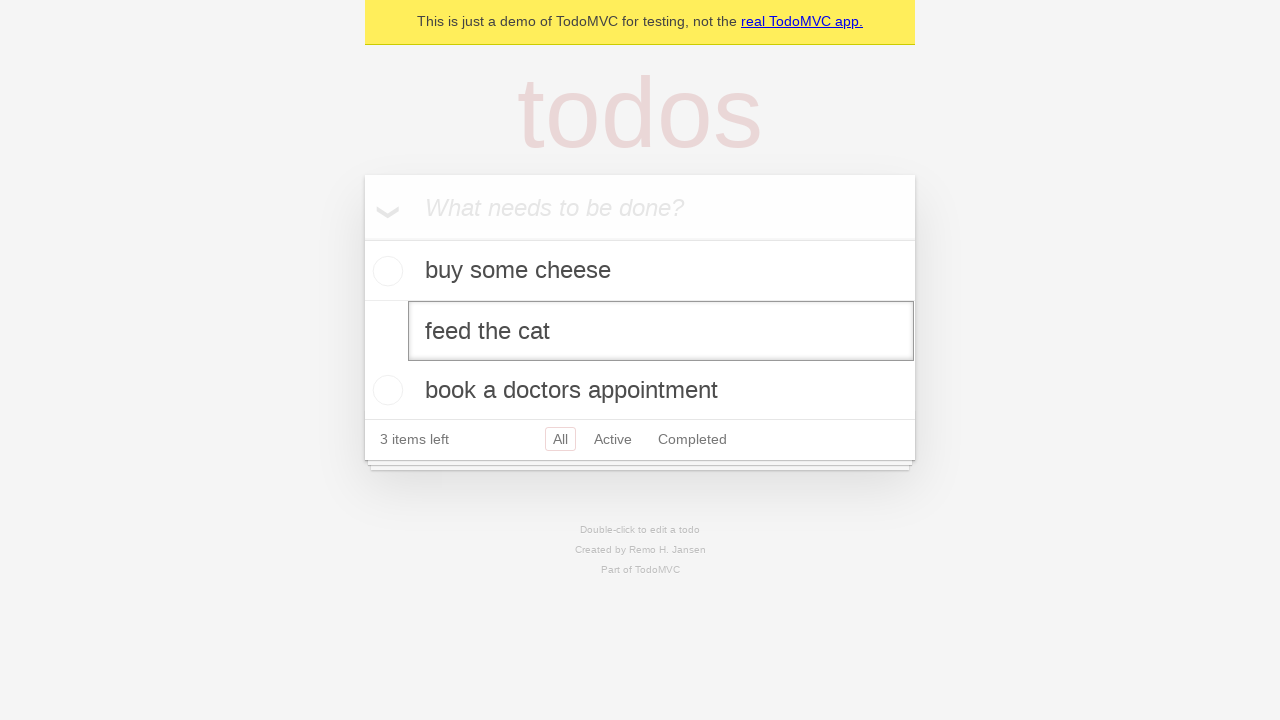

Filled edit textbox with 'buy some sausages' on internal:testid=[data-testid="todo-item"s] >> nth=1 >> internal:role=textbox[nam
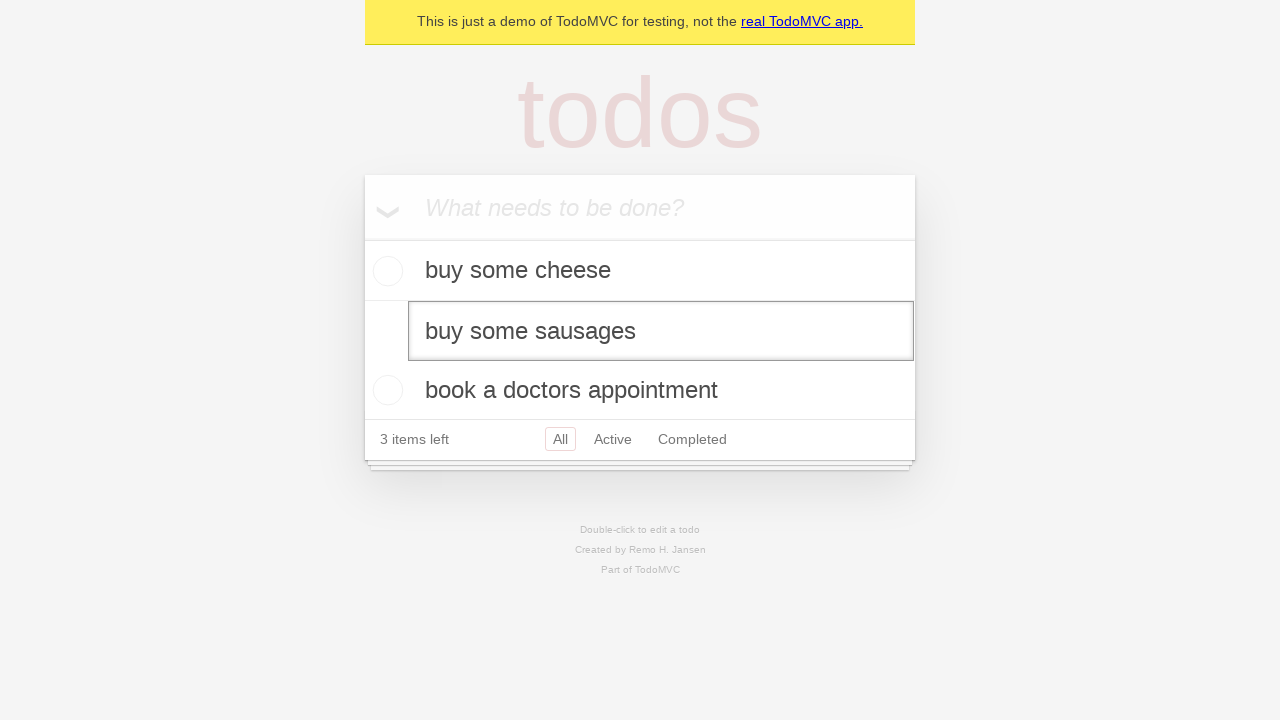

Dispatched blur event to save edits on the second todo
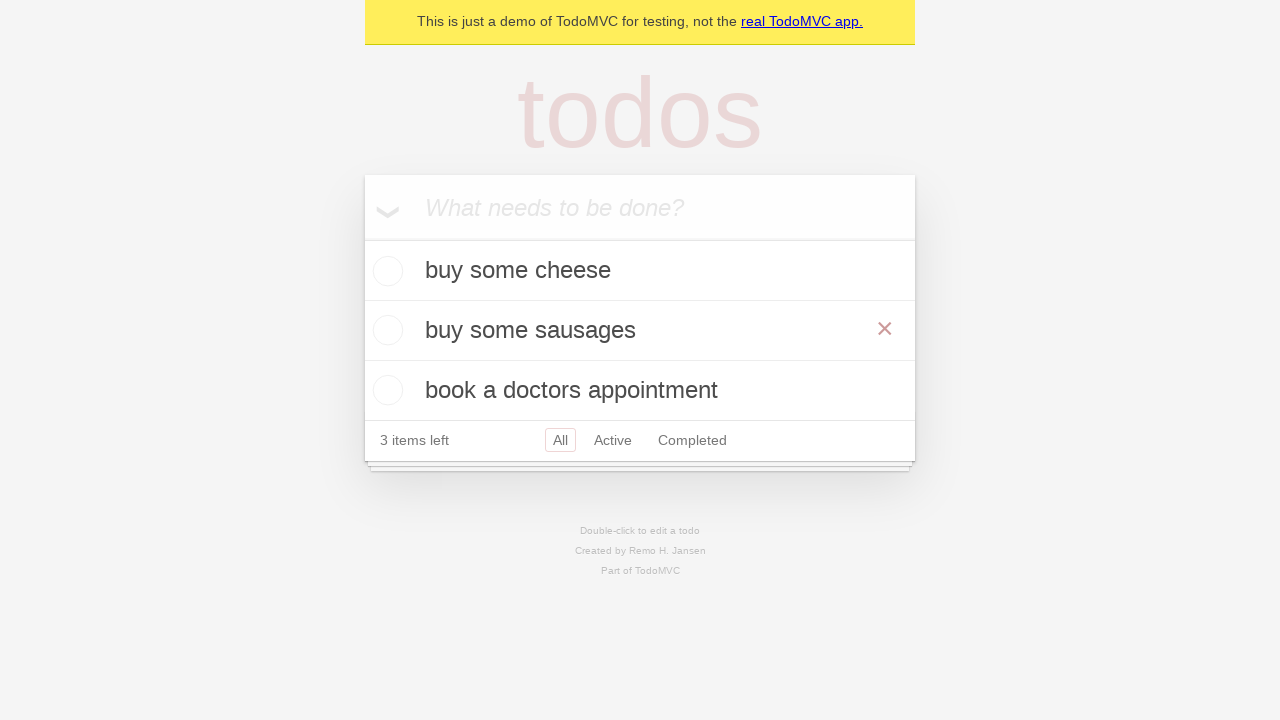

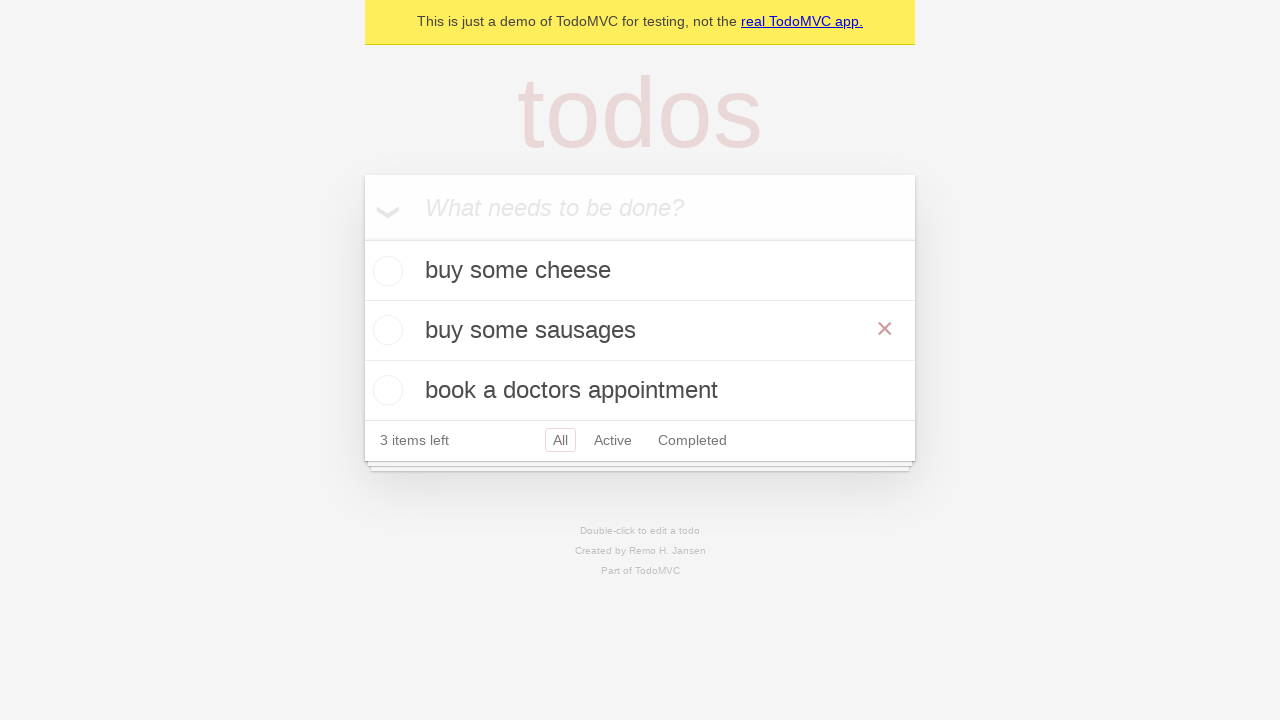